Creates todos, marks some as completed, adds more active todos, then verifies pending todo count in Active tab

Starting URL: https://todomvc.com/examples/react/dist/

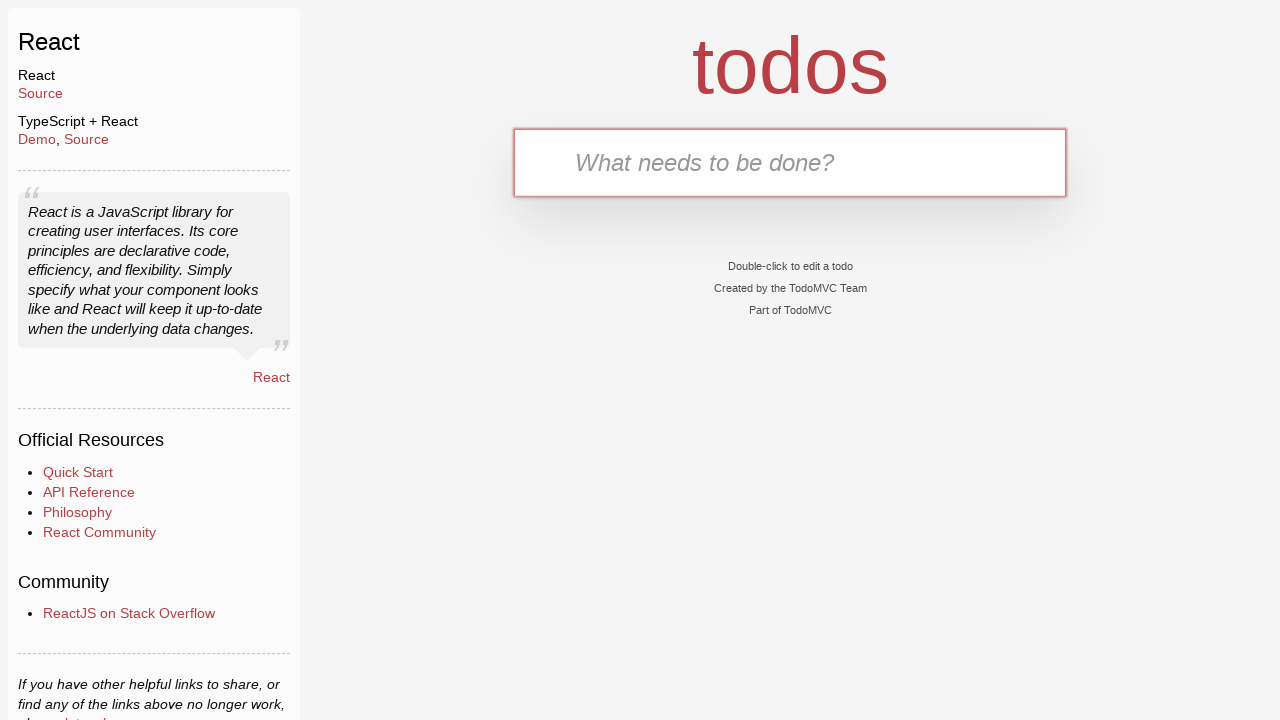

Filled todo input with 'BCAD' on input#todo-input
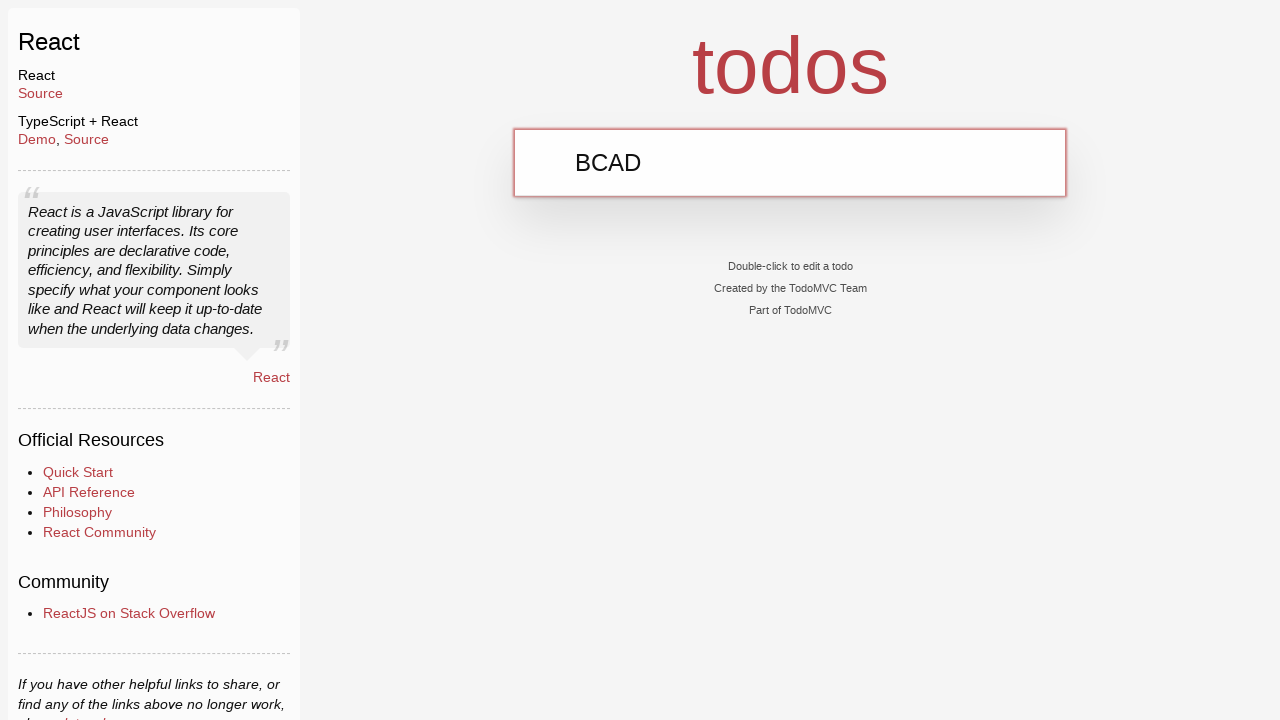

Pressed Enter to create todo 'BCAD' on input#todo-input
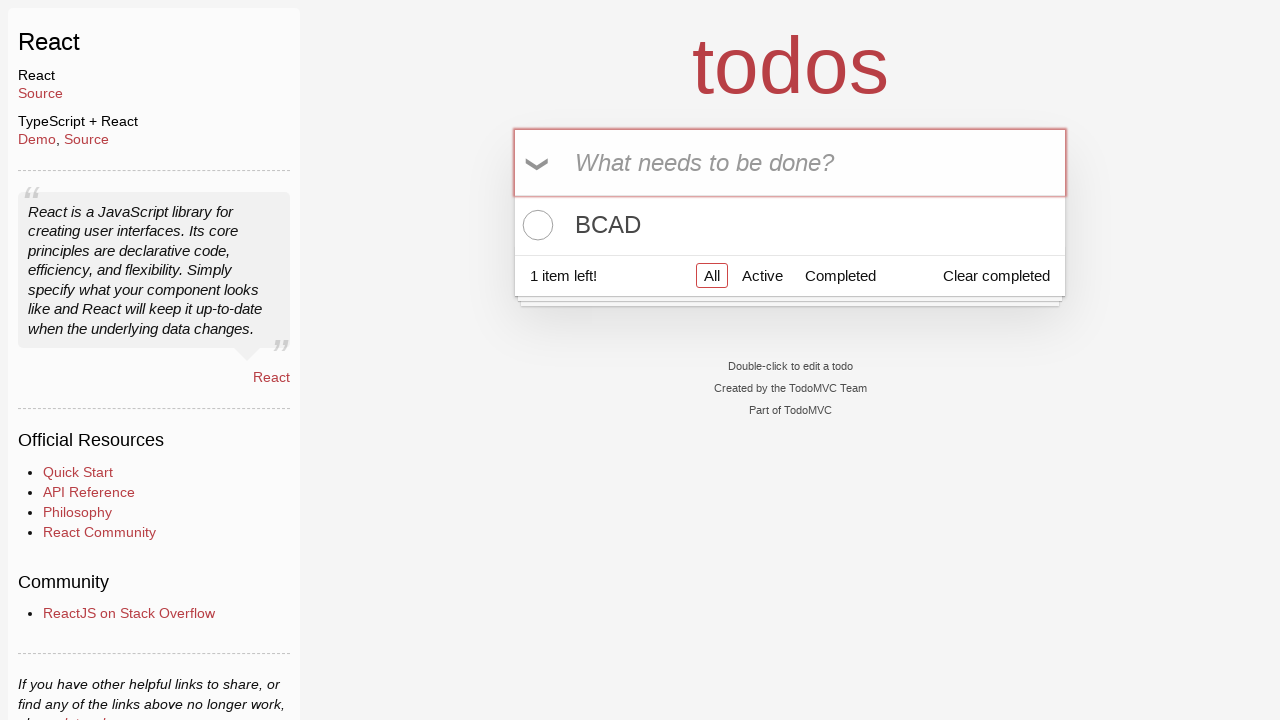

Filled todo input with 'BEBB' on input#todo-input
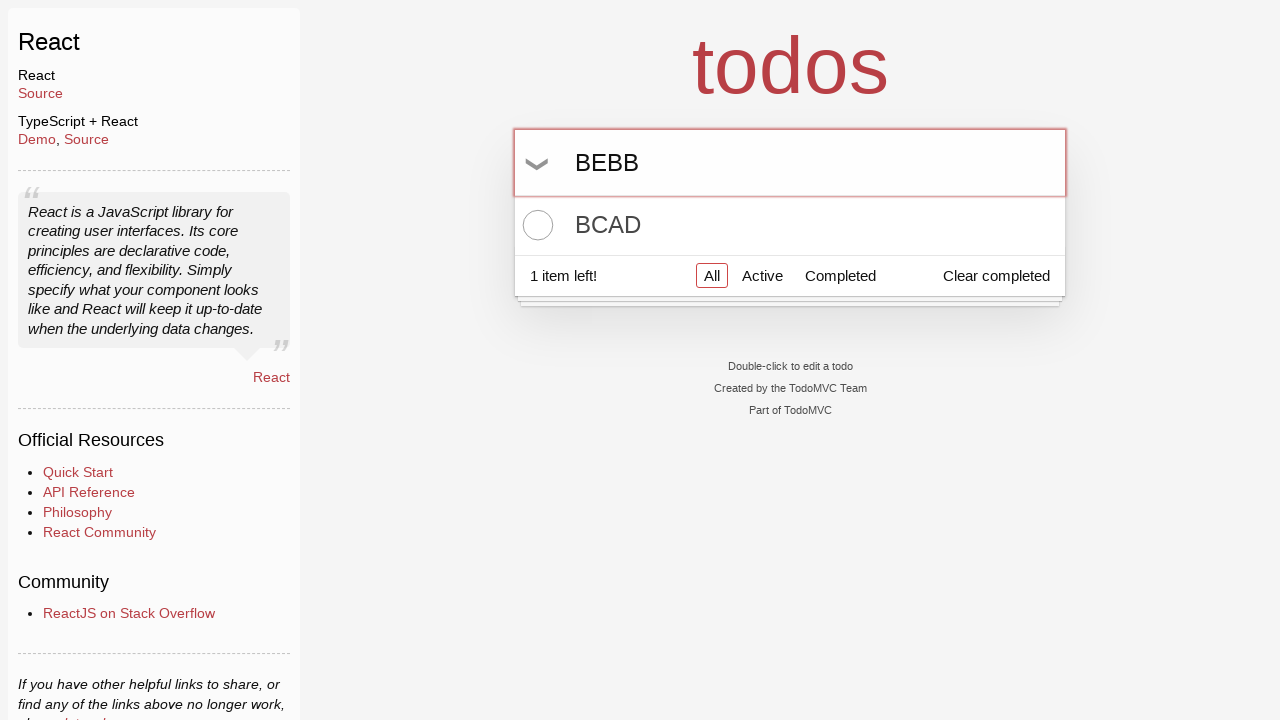

Pressed Enter to create todo 'BEBB' on input#todo-input
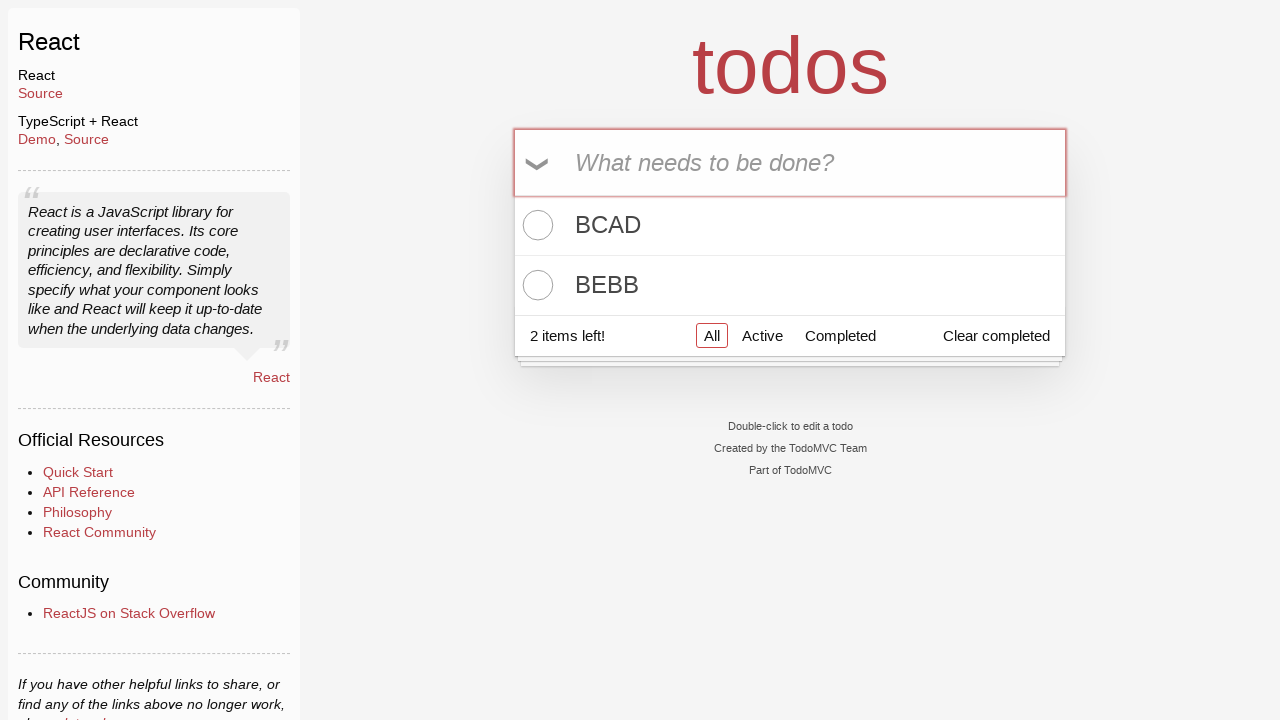

Filled todo input with 'DCB' on input#todo-input
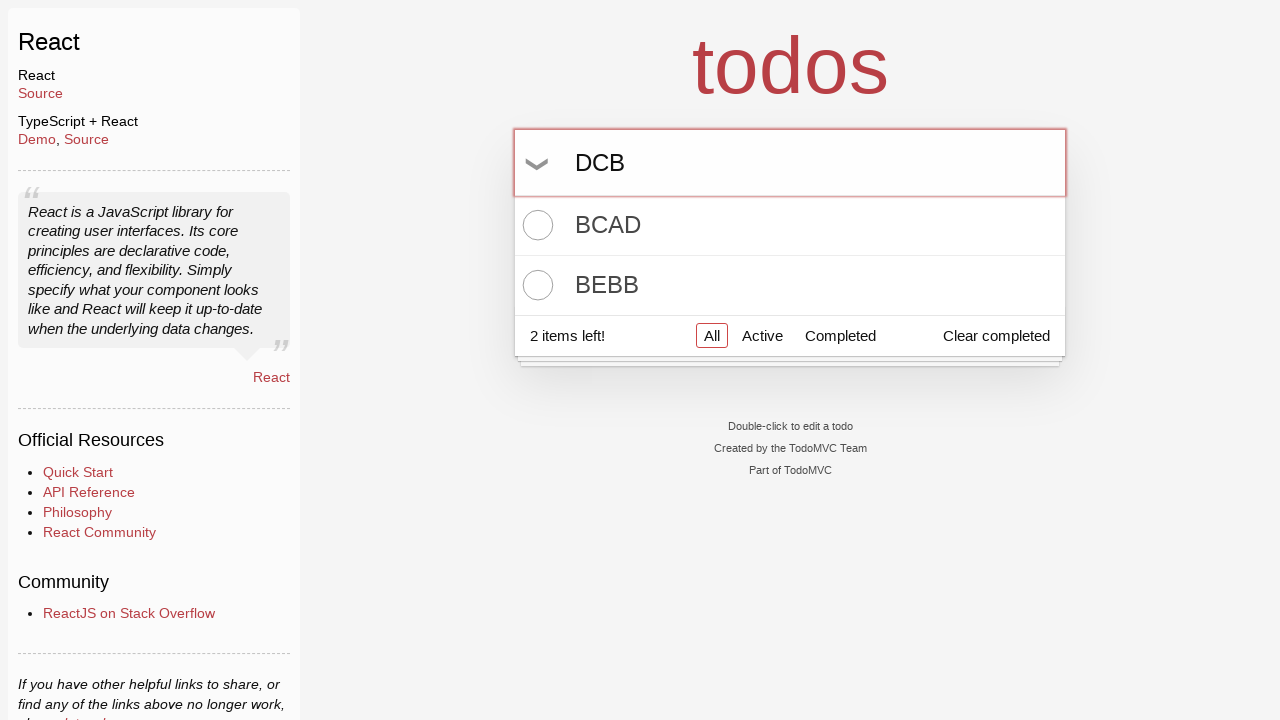

Pressed Enter to create todo 'DCB' on input#todo-input
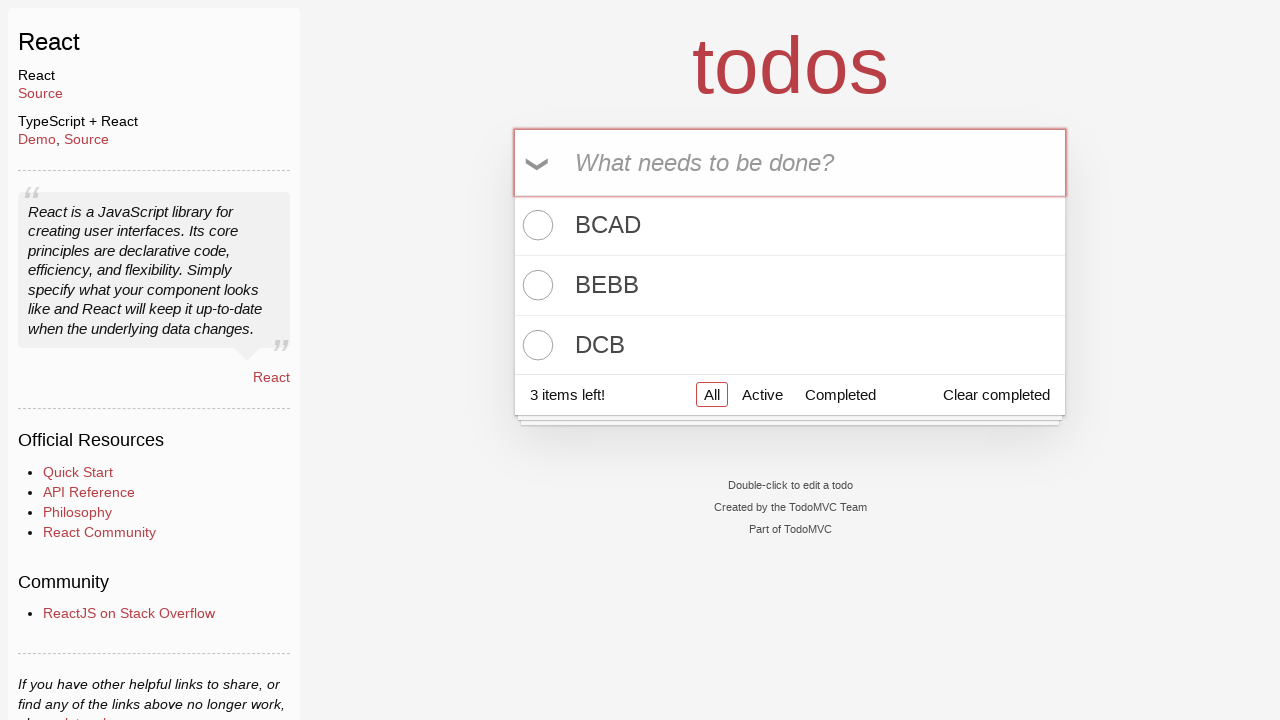

Filled todo input with 'BDE' on input#todo-input
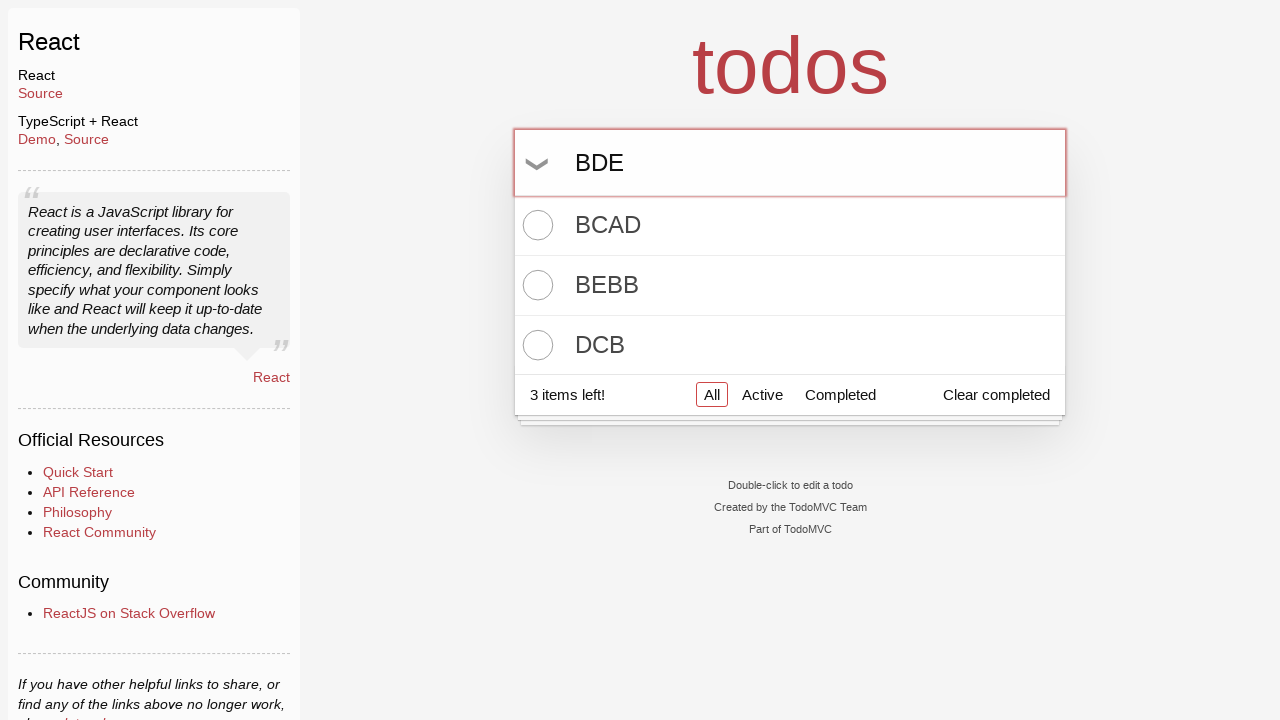

Pressed Enter to create todo 'BDE' on input#todo-input
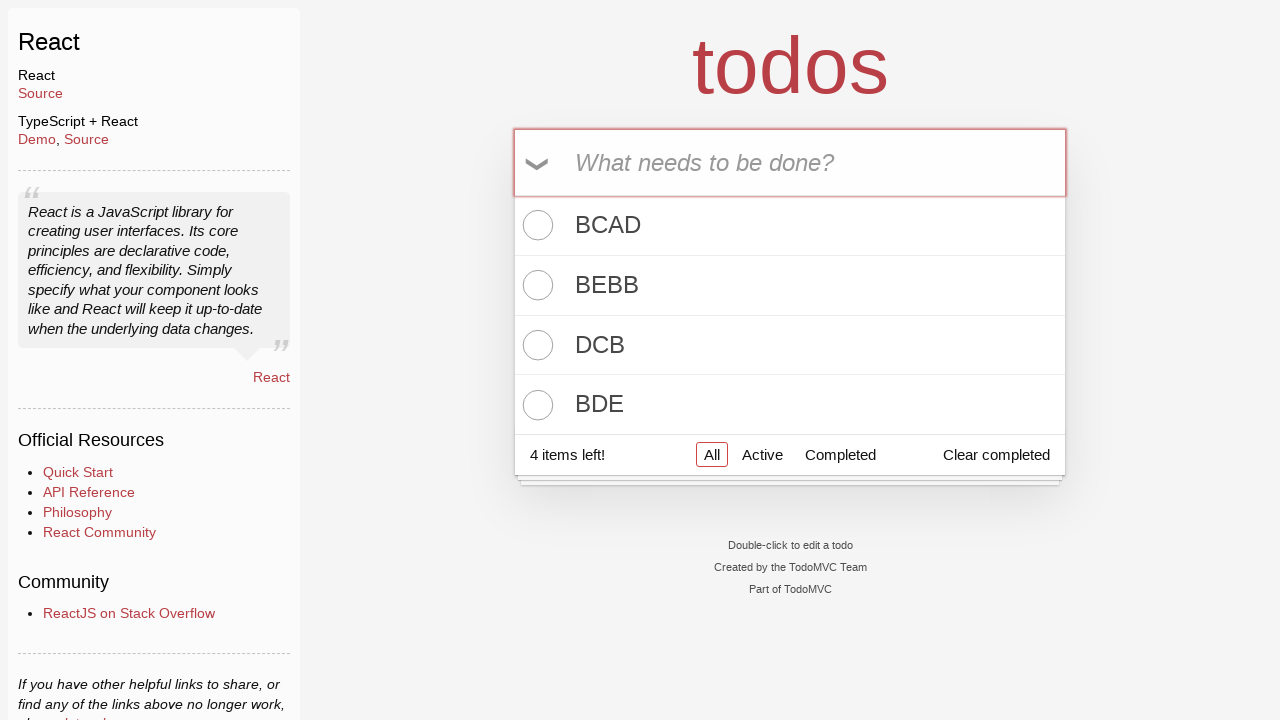

Filled todo input with 'CBBAA' on input#todo-input
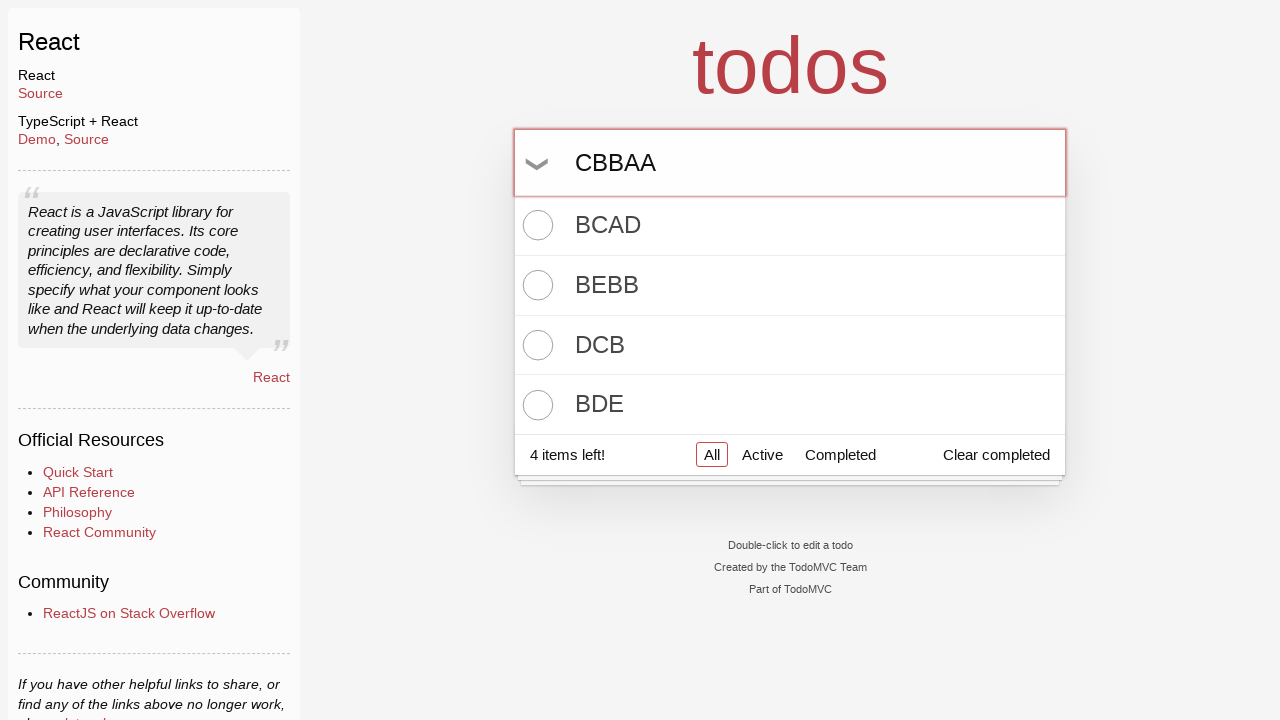

Pressed Enter to create todo 'CBBAA' on input#todo-input
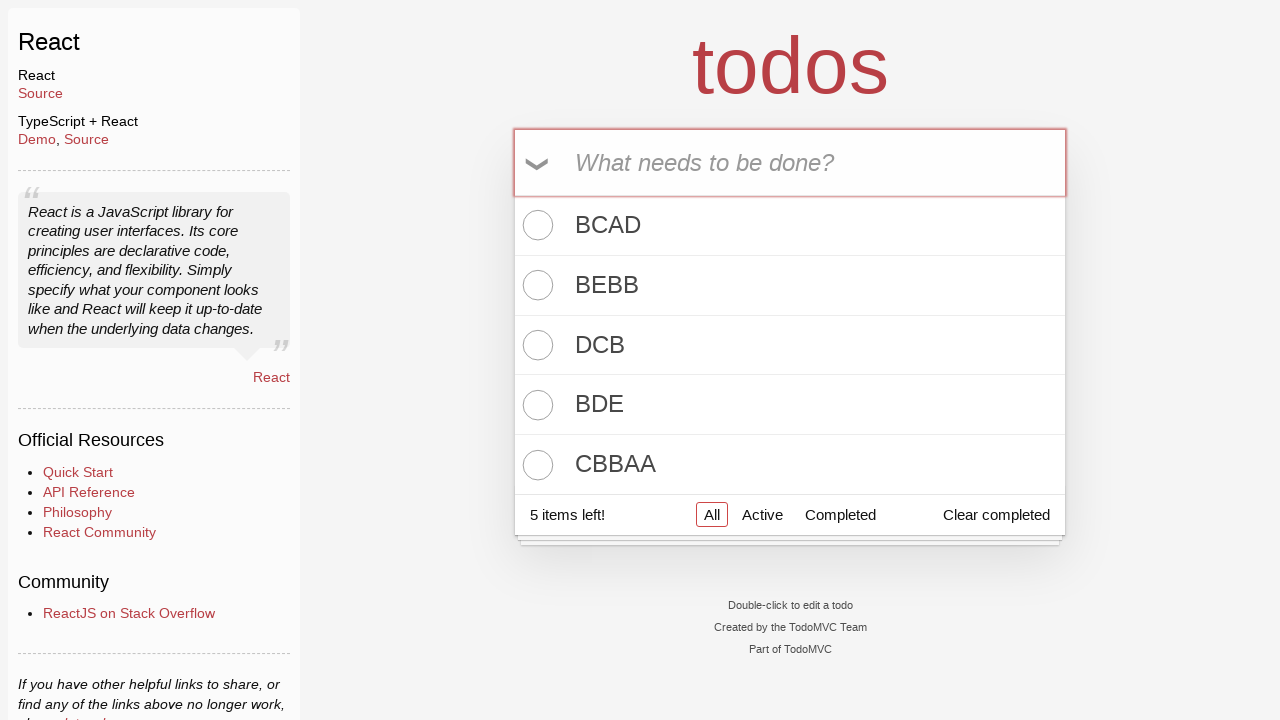

Clicked complete all toggle to mark all 5 todos as completed at (539, 163) on input.toggle-all
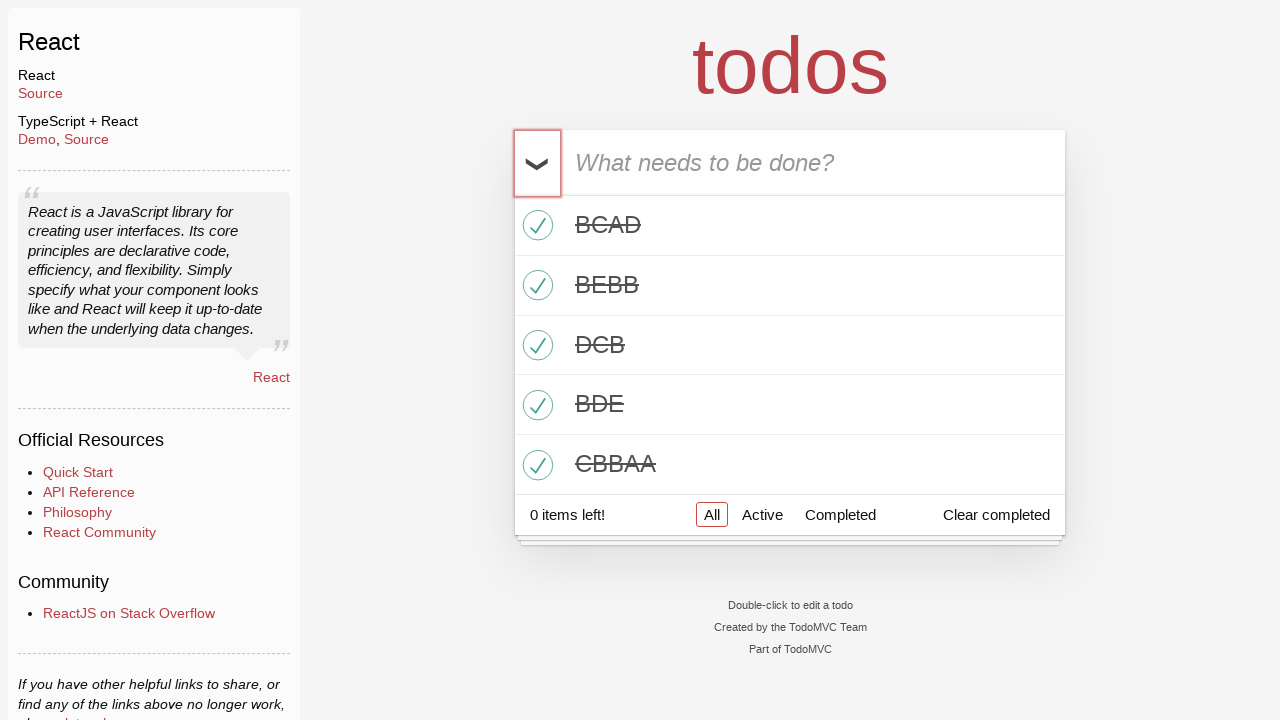

Filled todo input with 'BEE' (pending todo 1) on input#todo-input
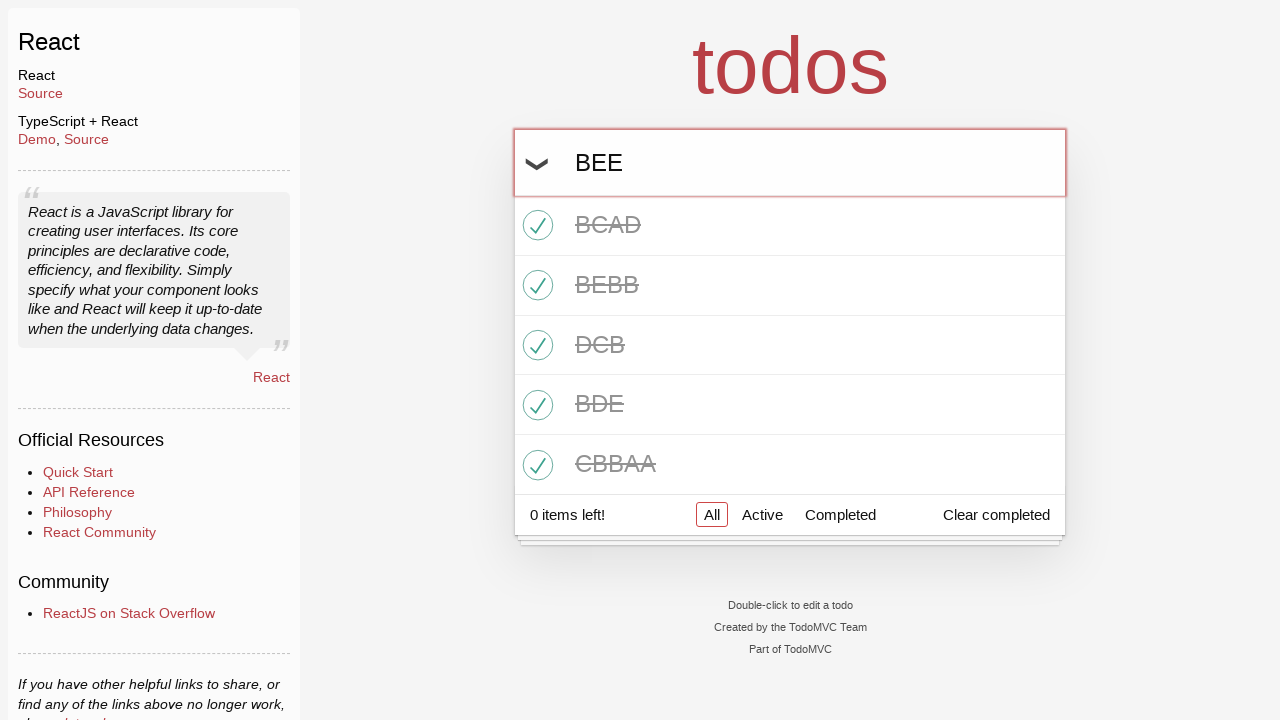

Pressed Enter to create pending todo 'BEE' on input#todo-input
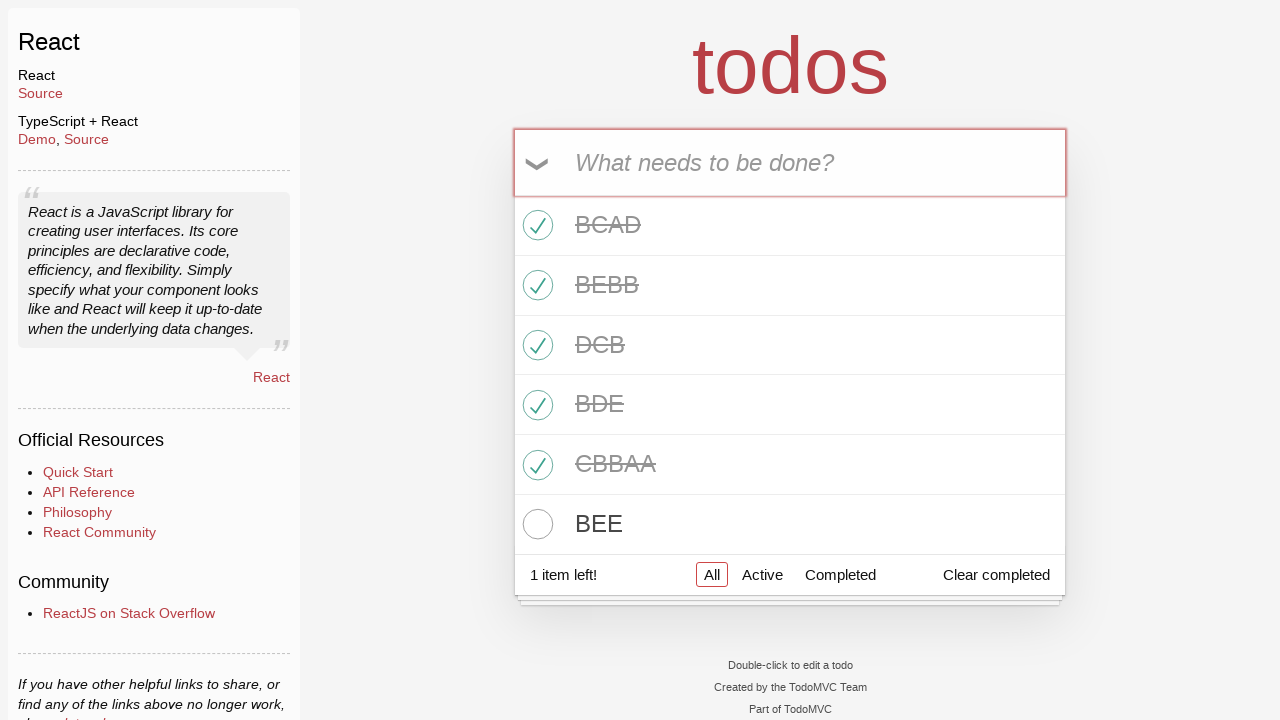

Filled todo input with 'DACCD' (pending todo 2) on input#todo-input
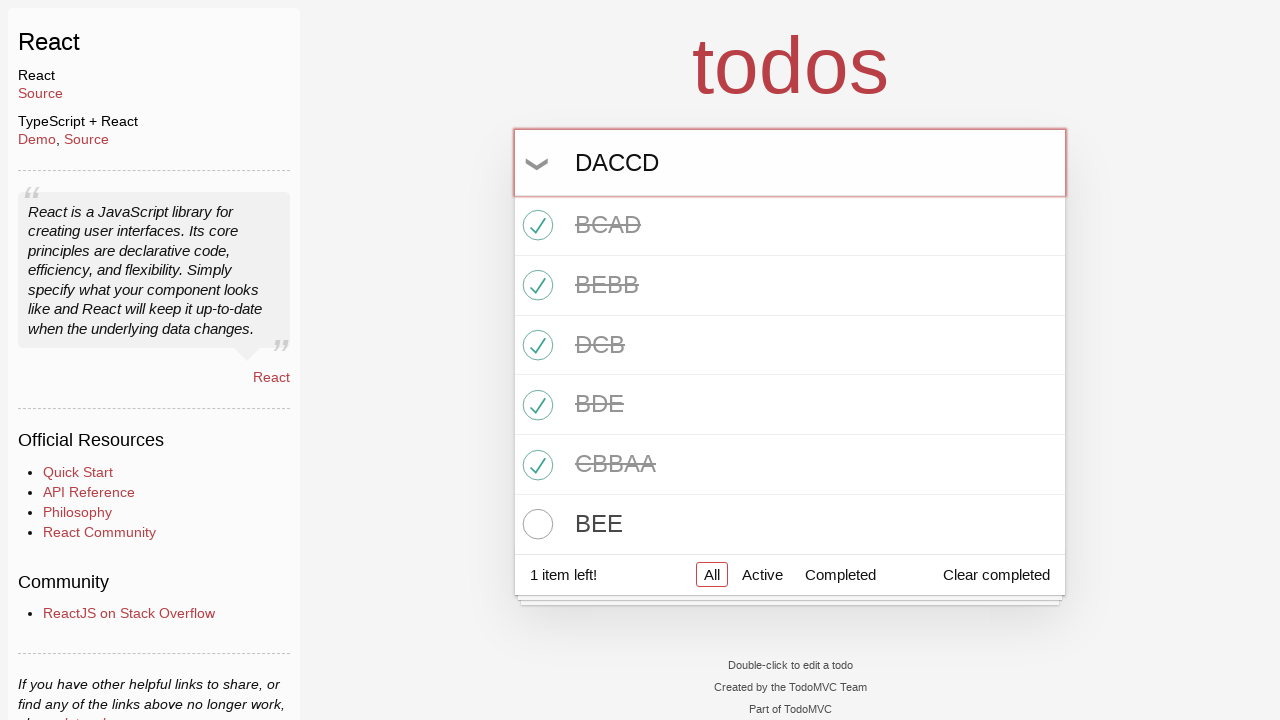

Pressed Enter to create pending todo 'DACCD' on input#todo-input
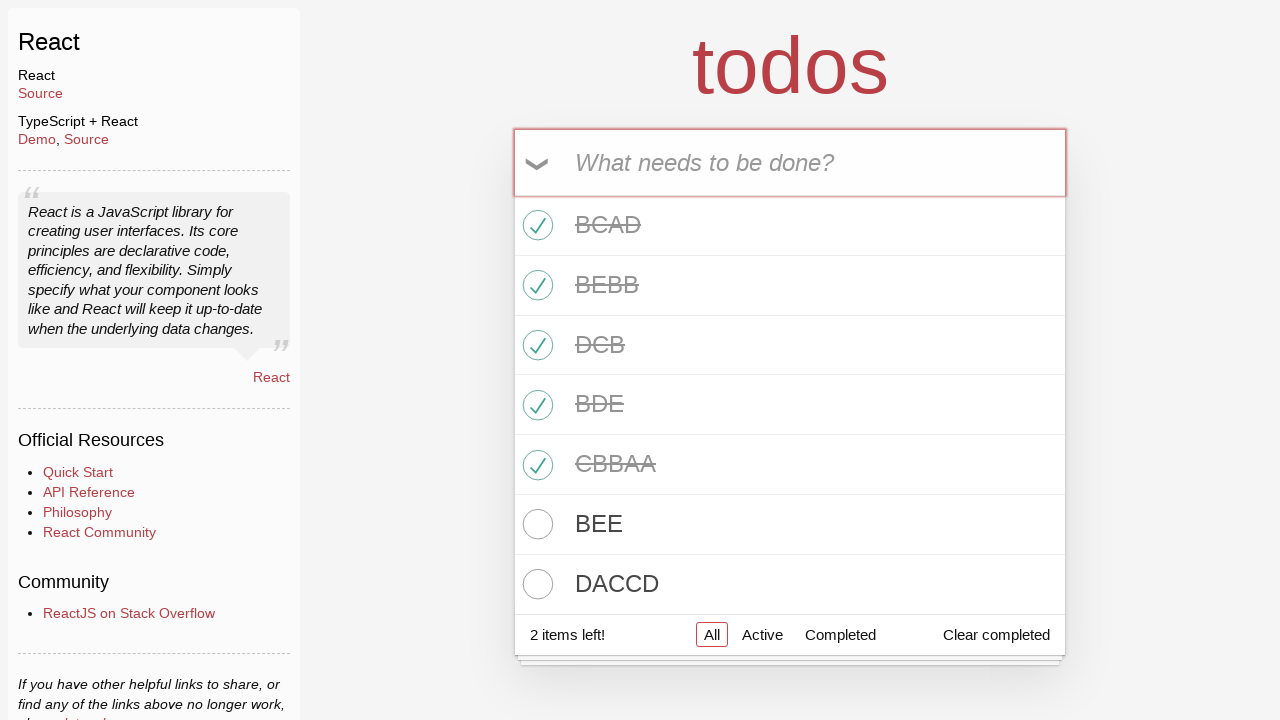

Filled todo input with 'BDA' (pending todo 3) on input#todo-input
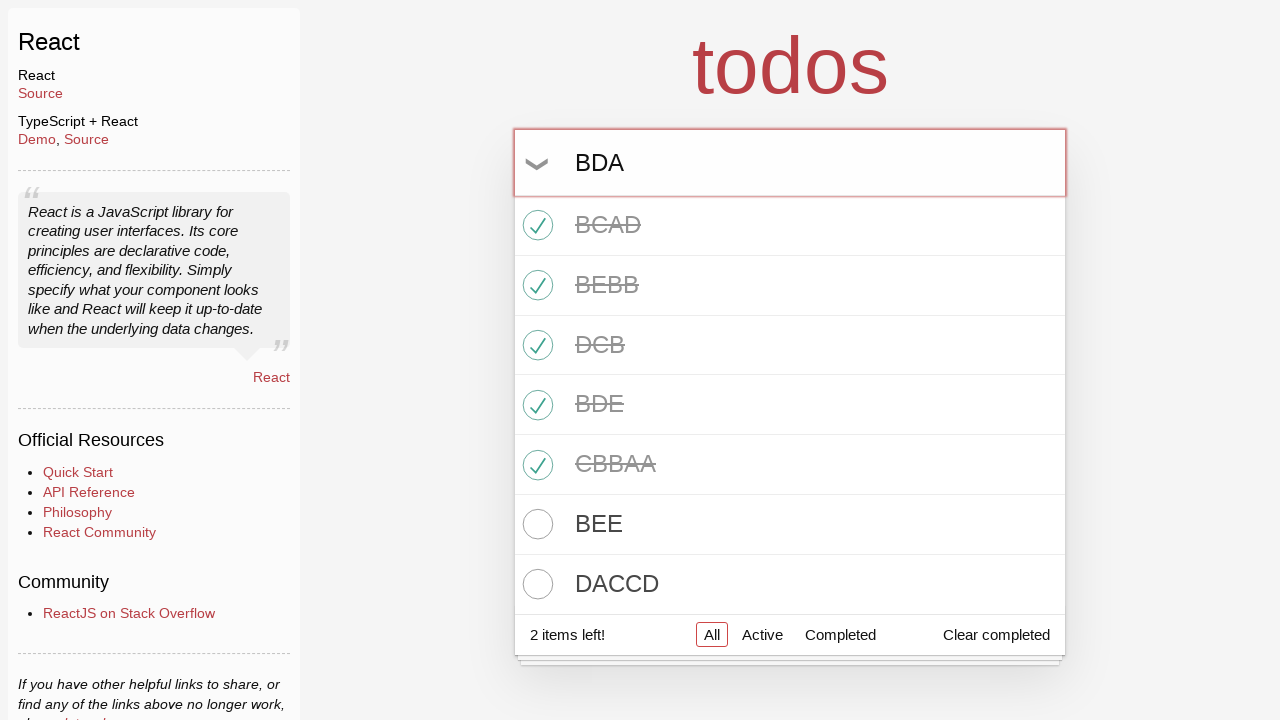

Pressed Enter to create pending todo 'BDA' on input#todo-input
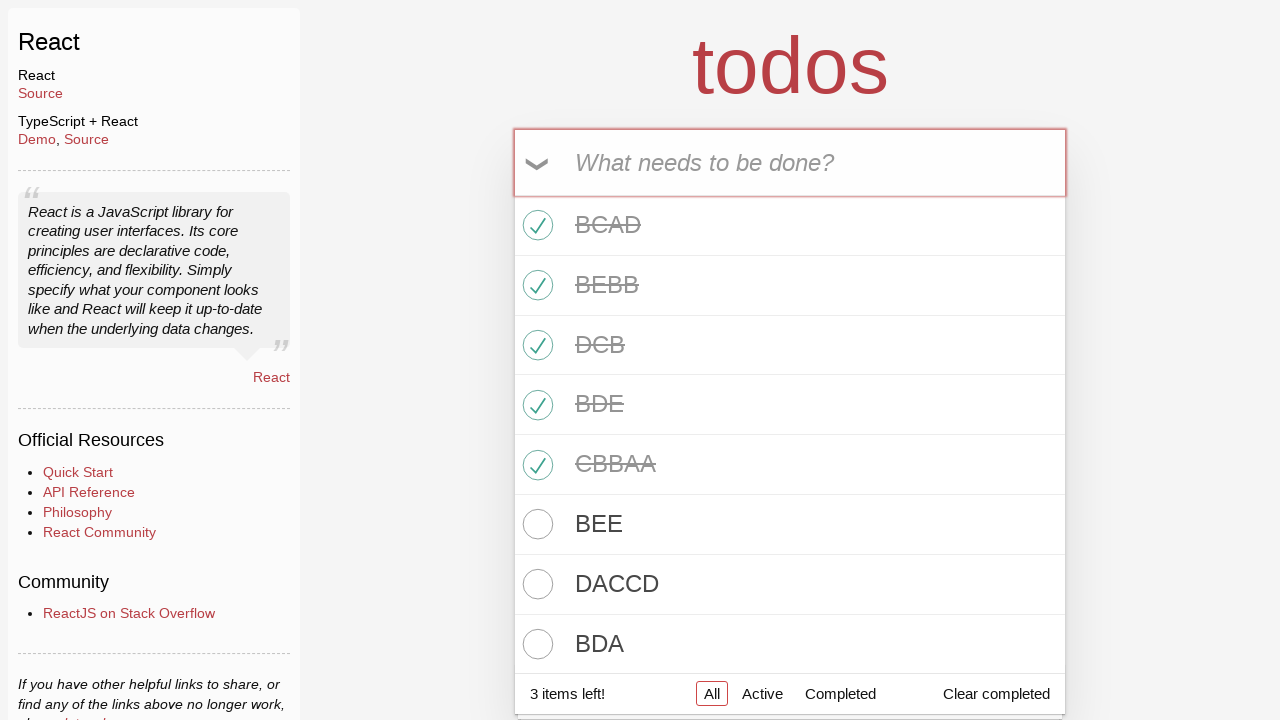

Filled todo input with 'BCBC' (pending todo 4) on input#todo-input
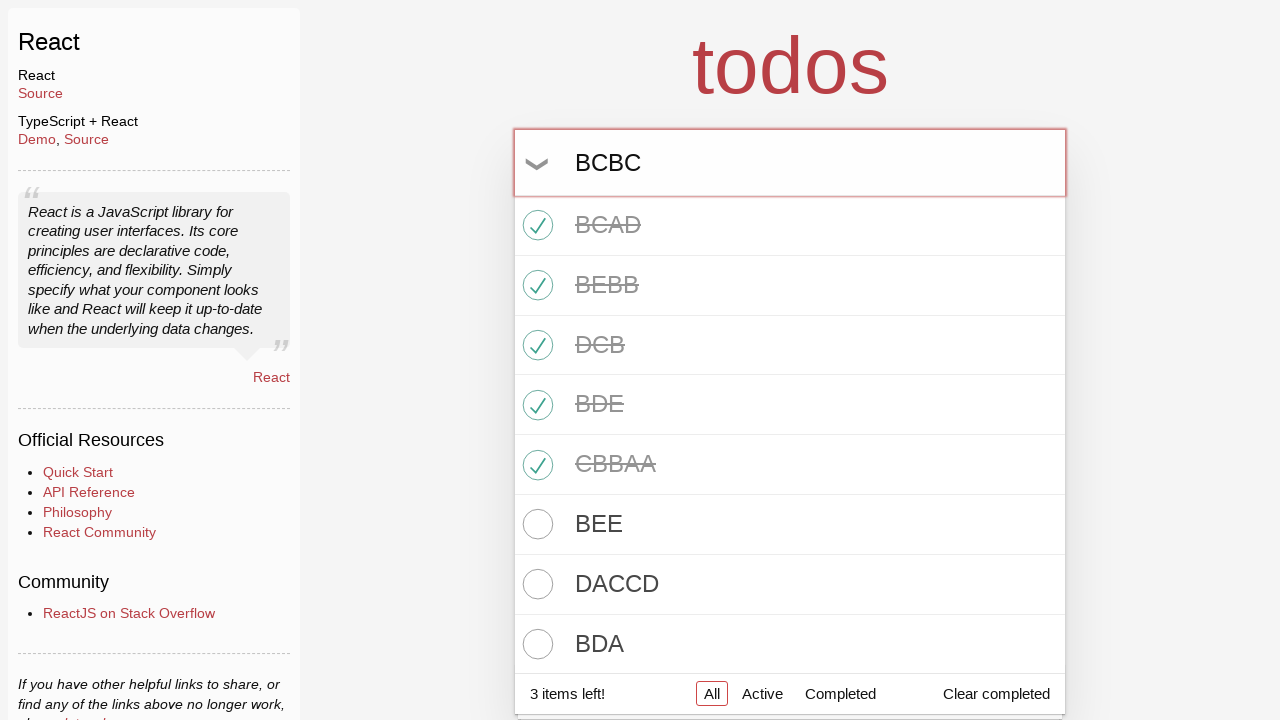

Pressed Enter to create pending todo 'BCBC' on input#todo-input
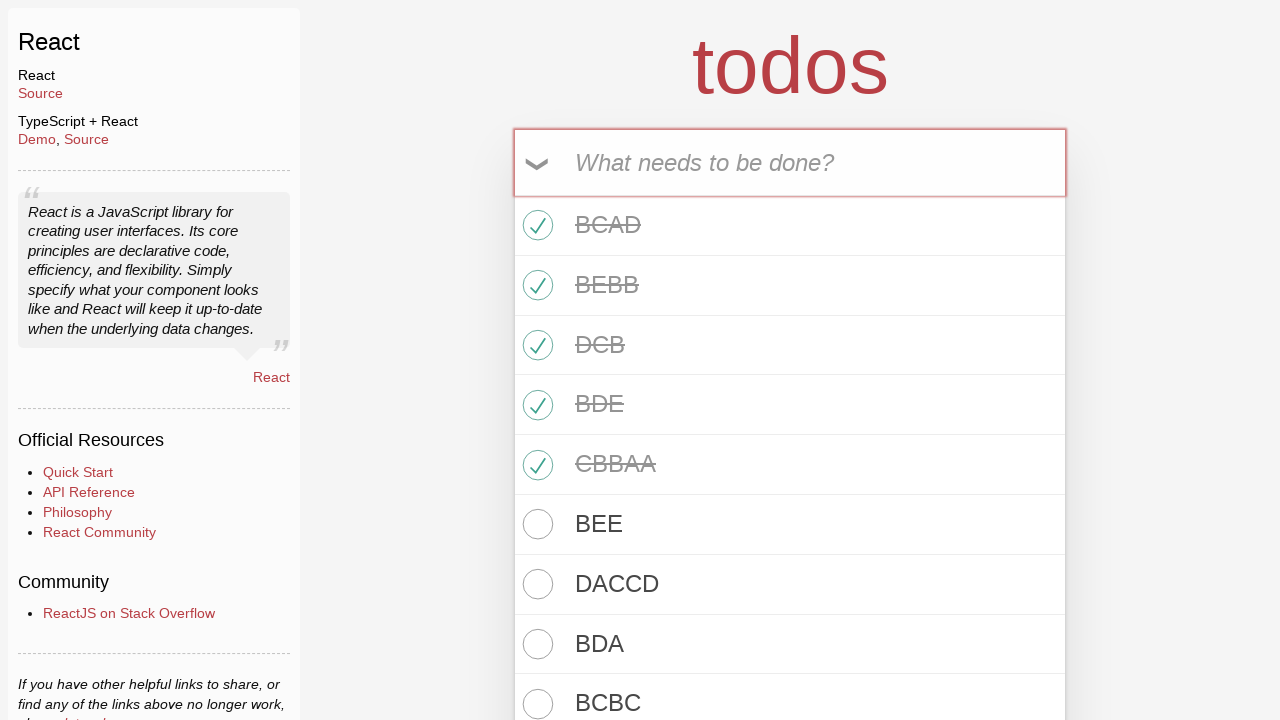

Filled todo input with 'BBCCA' (pending todo 5) on input#todo-input
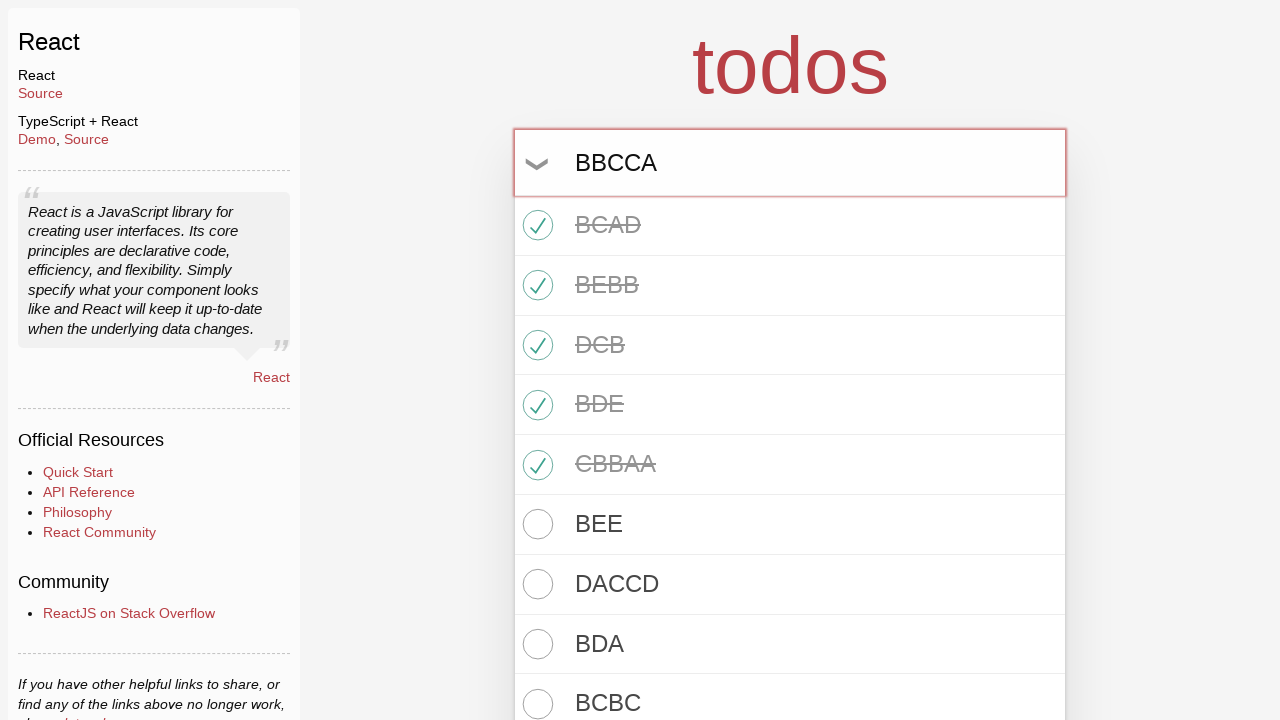

Pressed Enter to create pending todo 'BBCCA' on input#todo-input
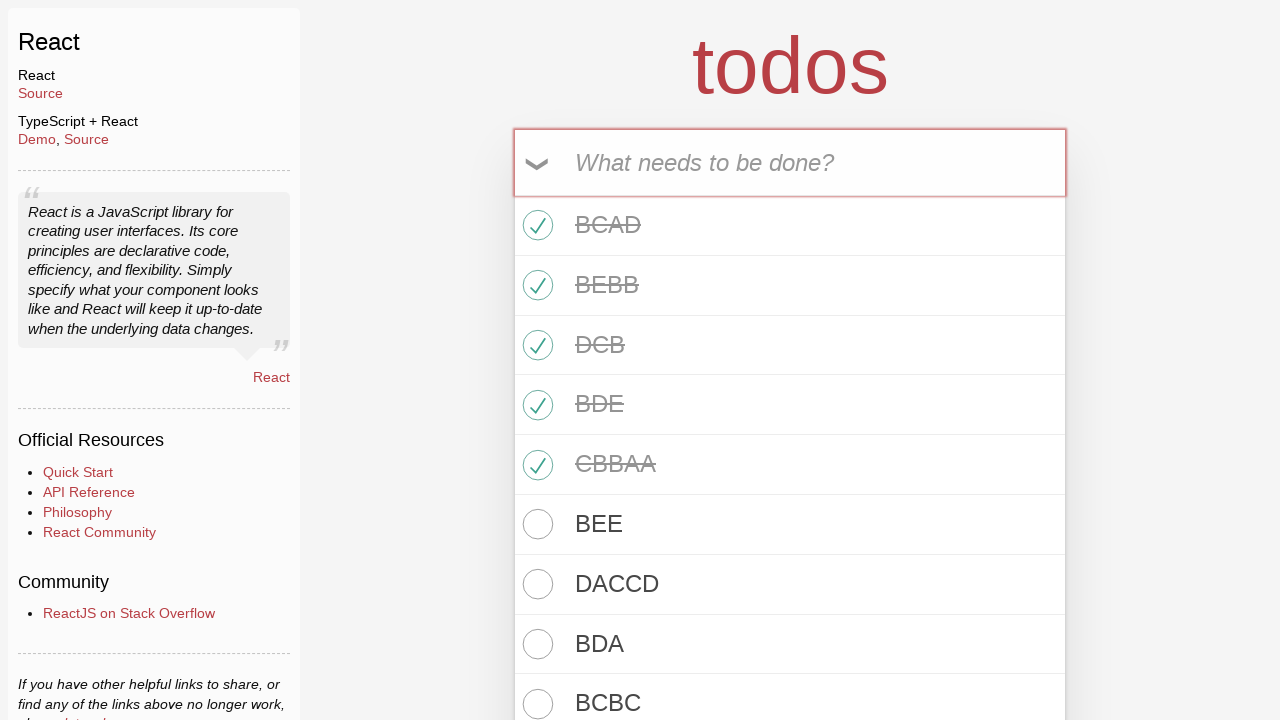

Filled todo input with 'CBAE' (pending todo 6) on input#todo-input
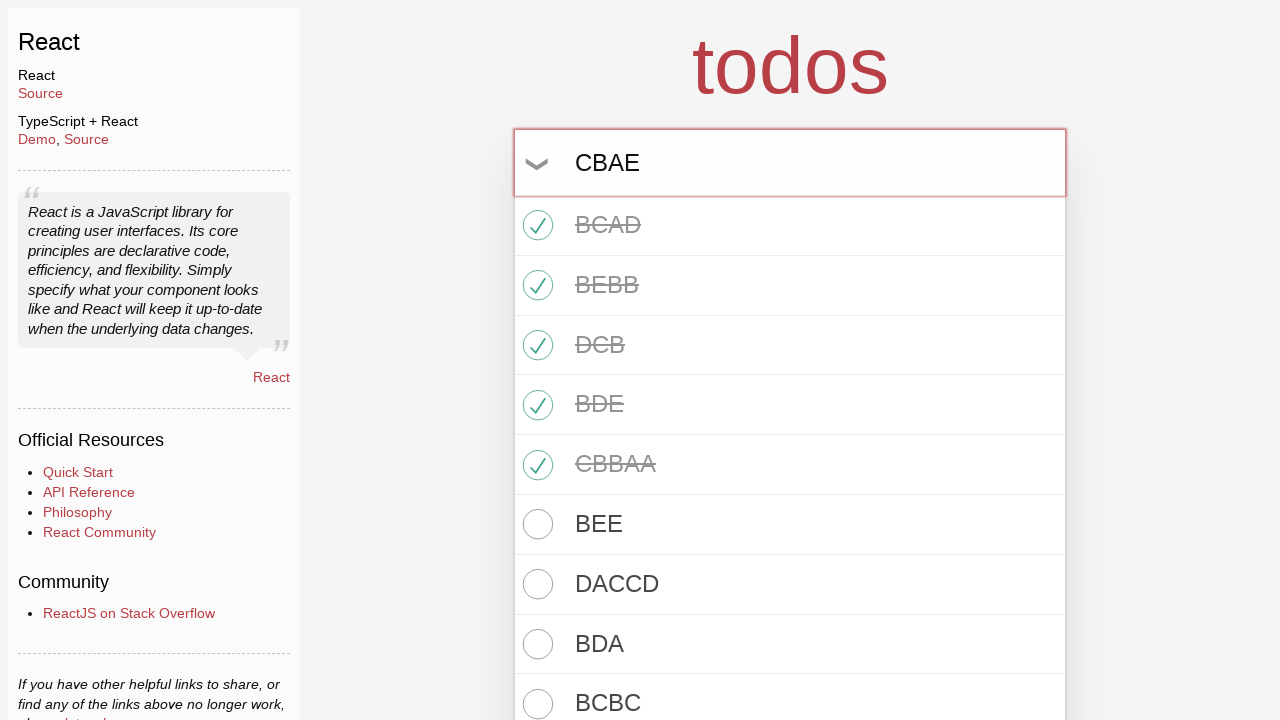

Pressed Enter to create pending todo 'CBAE' on input#todo-input
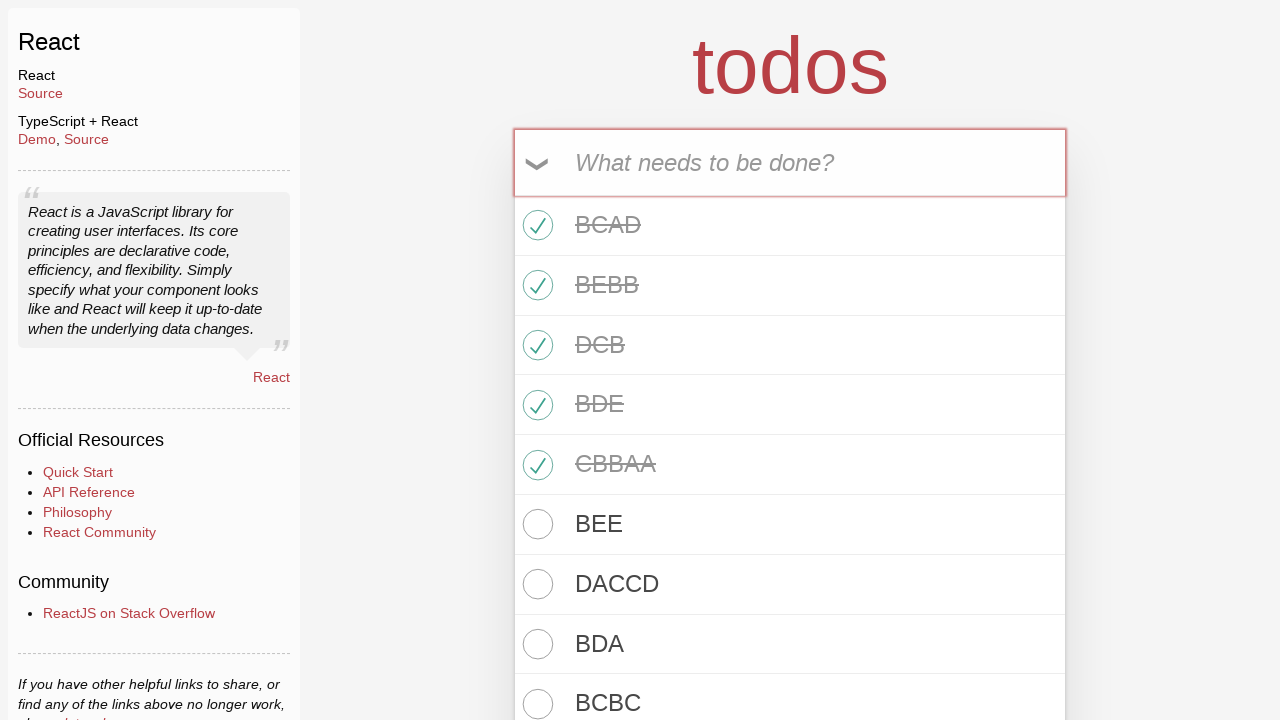

Filled todo input with 'EDDD' (pending todo 7) on input#todo-input
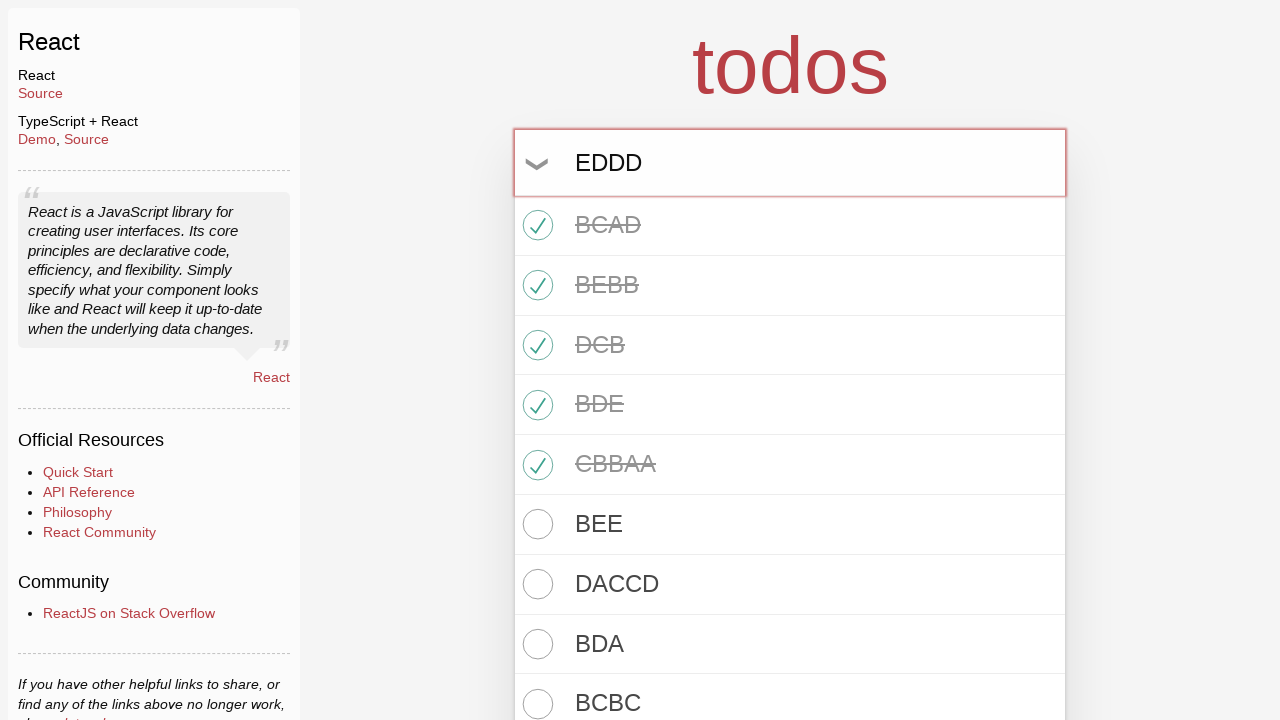

Pressed Enter to create pending todo 'EDDD' on input#todo-input
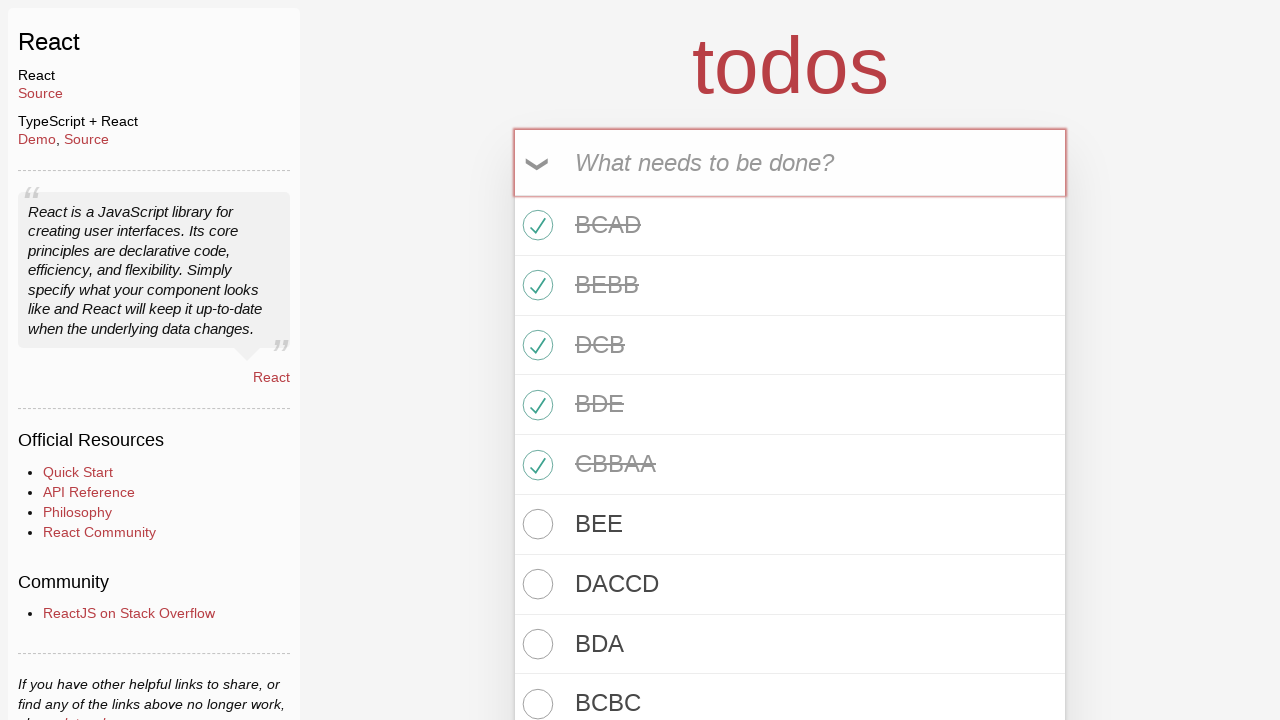

Filled todo input with 'CADCD' (pending todo 8) on input#todo-input
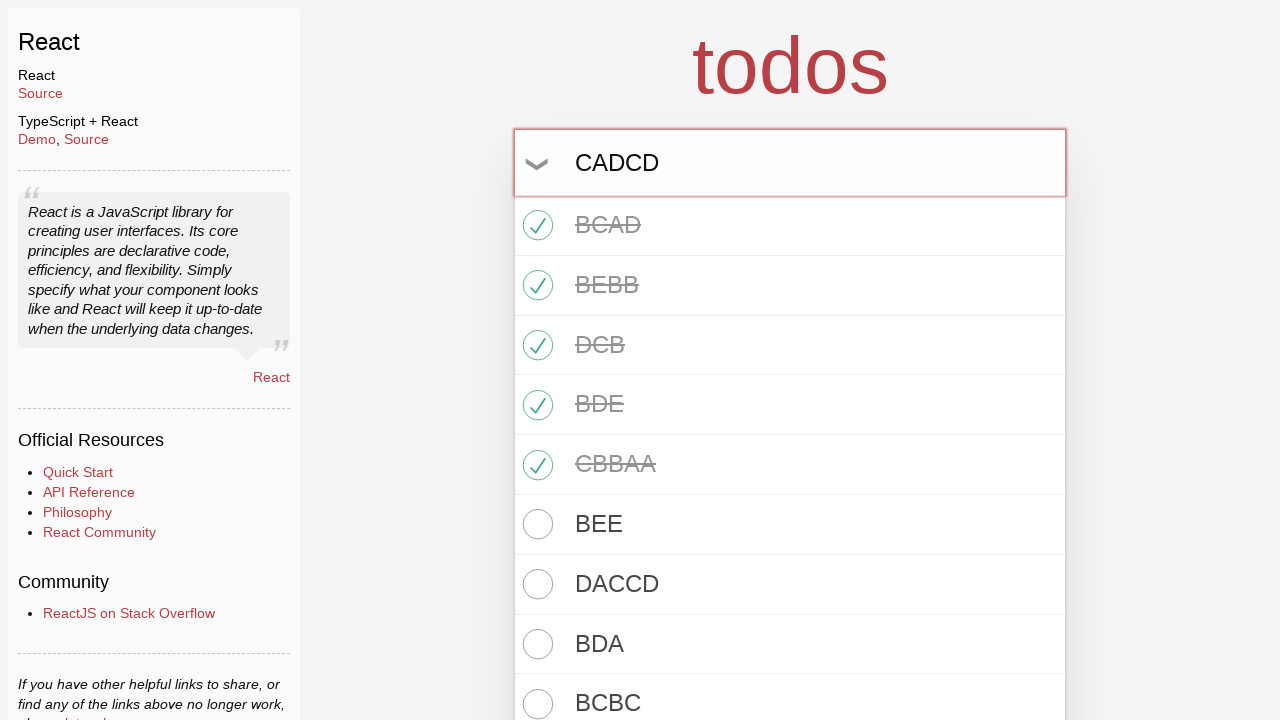

Pressed Enter to create pending todo 'CADCD' on input#todo-input
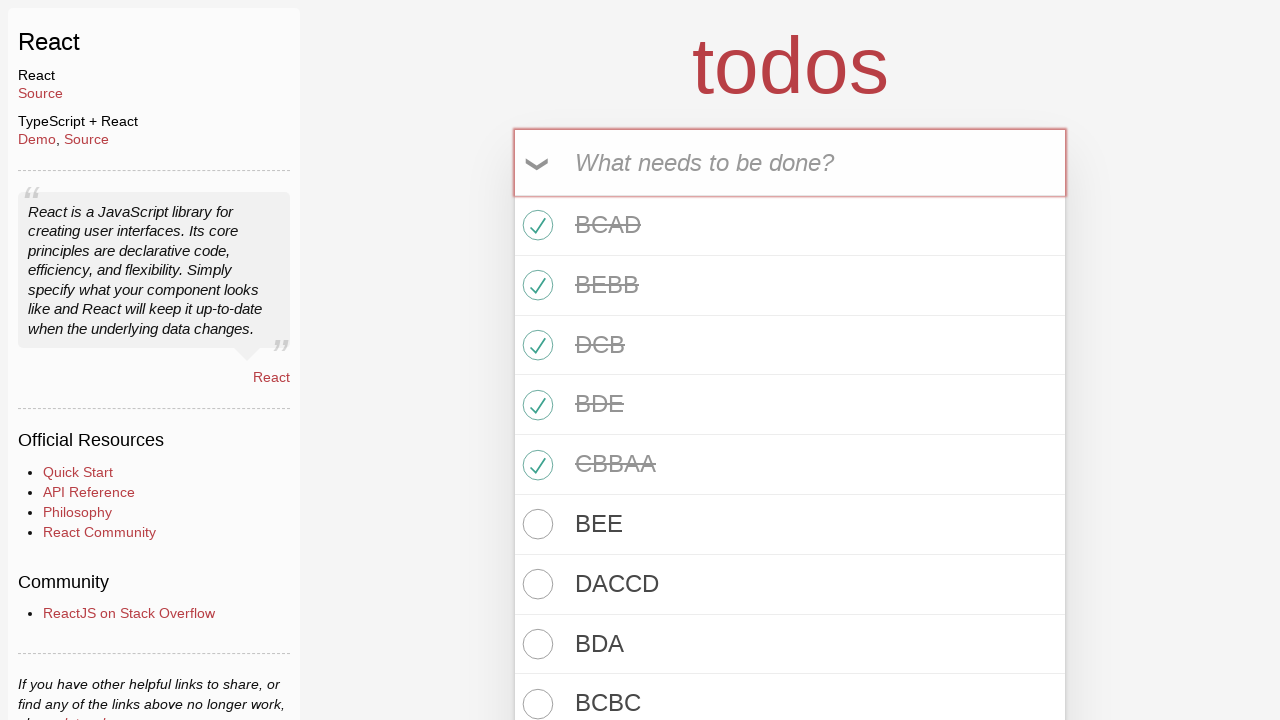

Filled todo input with 'DEA' (pending todo 9) on input#todo-input
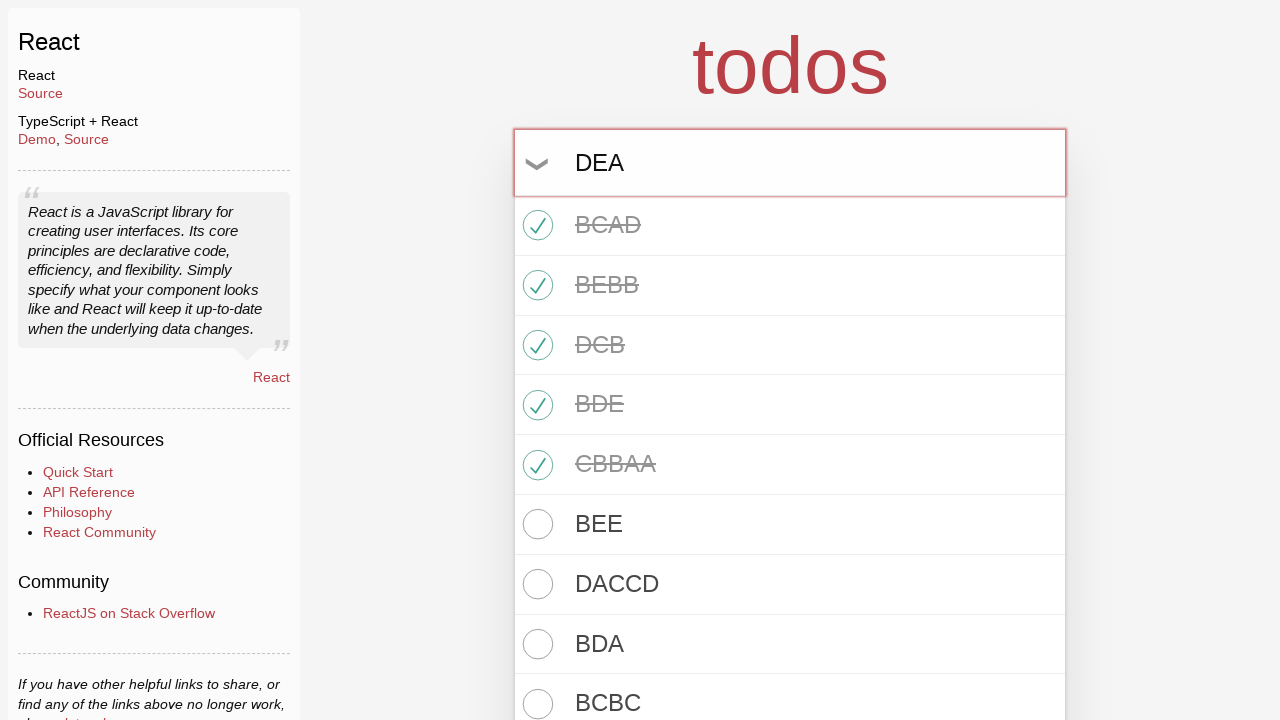

Pressed Enter to create pending todo 'DEA' on input#todo-input
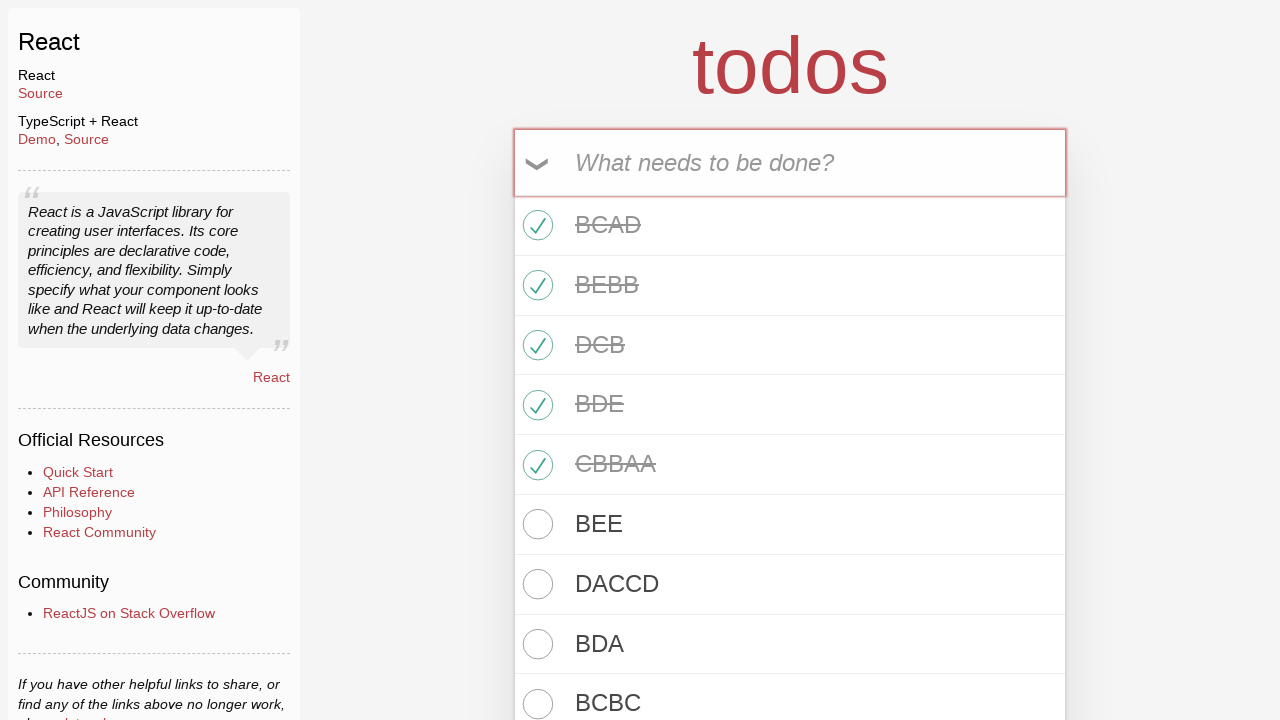

Filled todo input with 'BDE' (pending todo 10) on input#todo-input
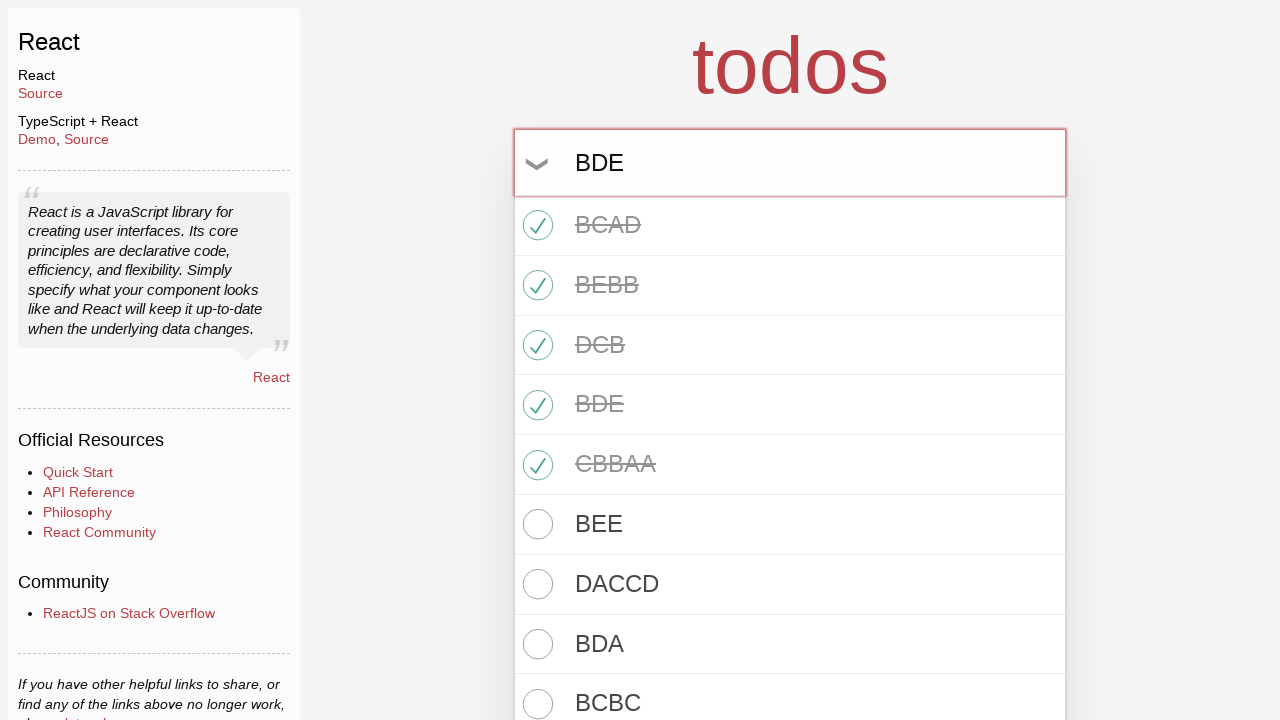

Pressed Enter to create pending todo 'BDE' on input#todo-input
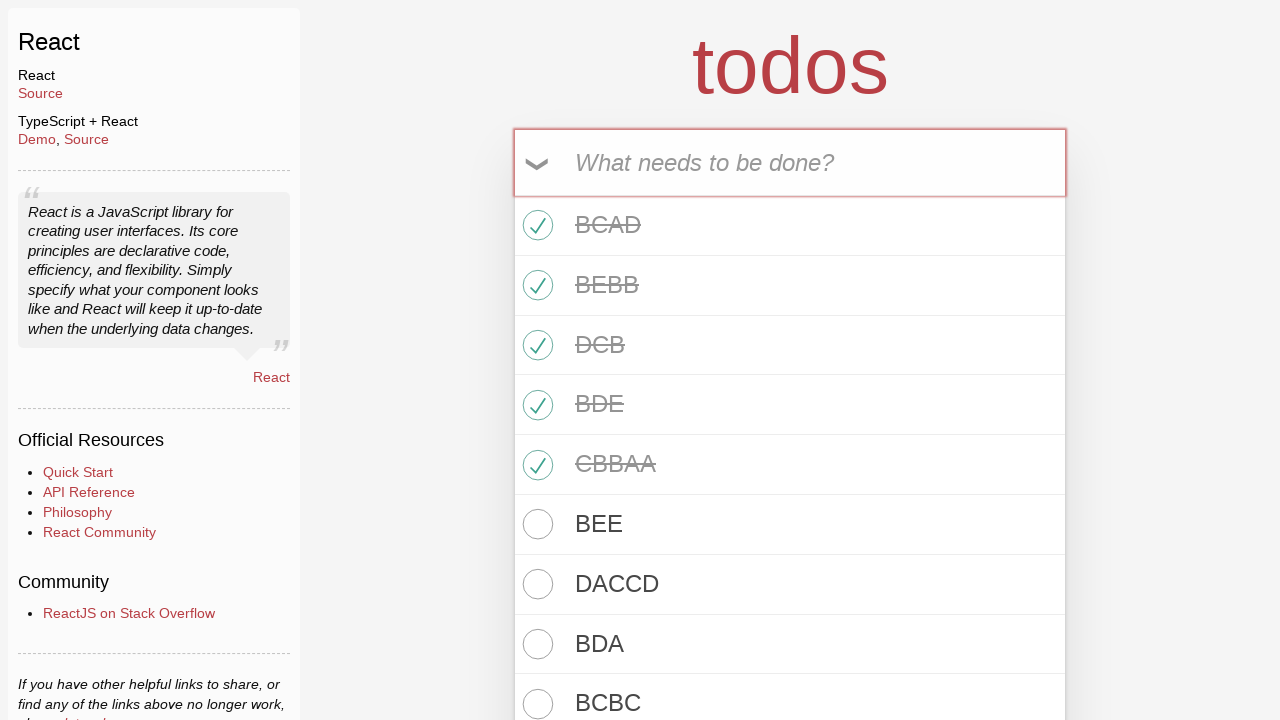

Filled todo input with 'EAADC' (pending todo 11) on input#todo-input
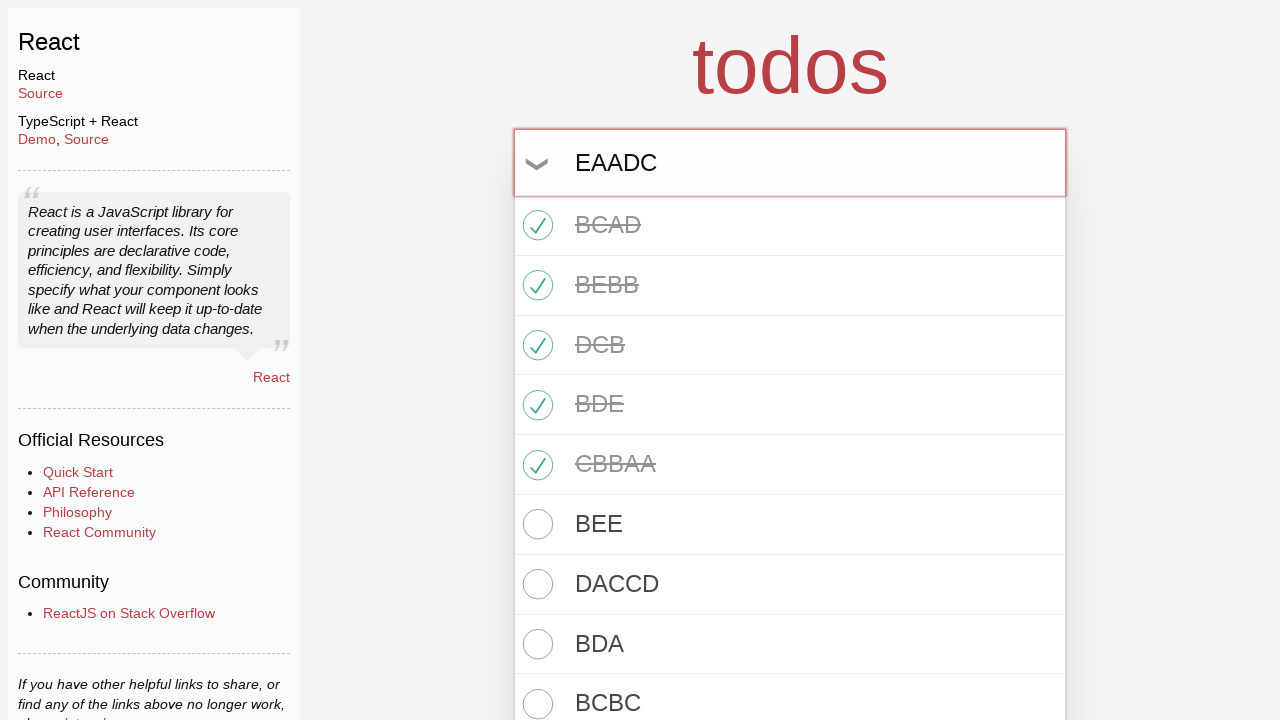

Pressed Enter to create pending todo 'EAADC' on input#todo-input
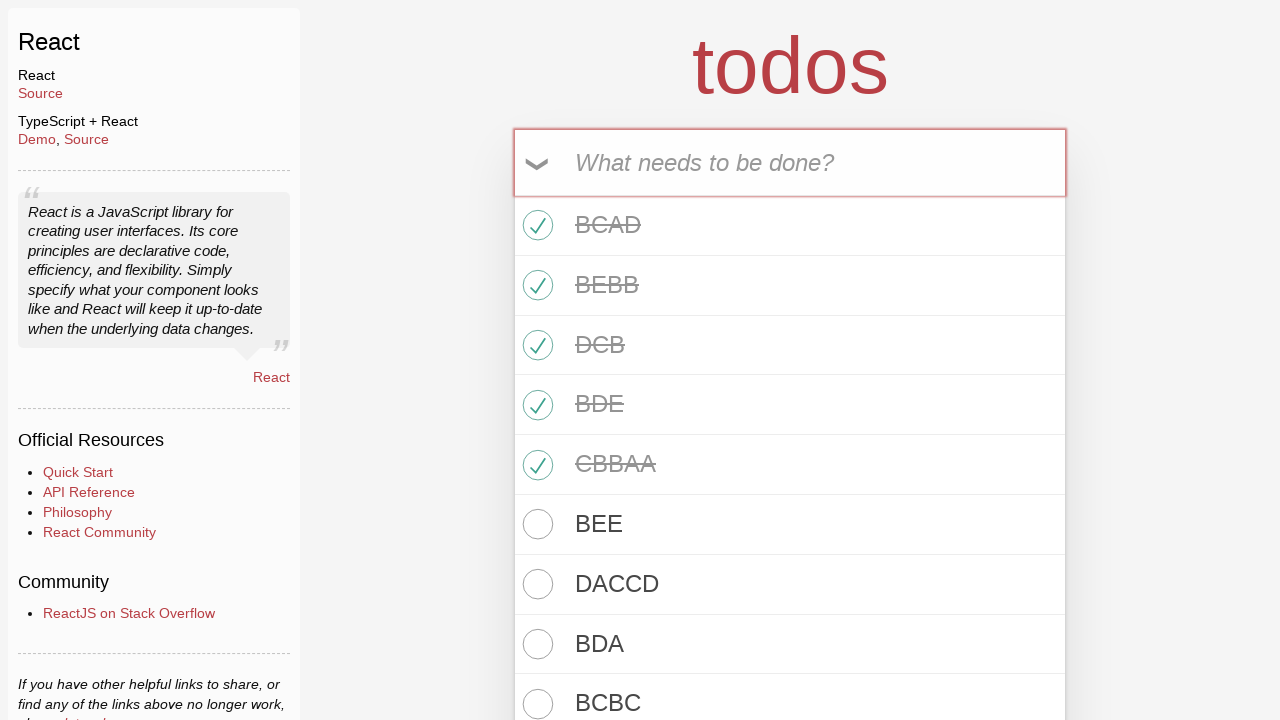

Clicked Active tab to filter and display pending todos at (762, 568) on a[href='#/active']
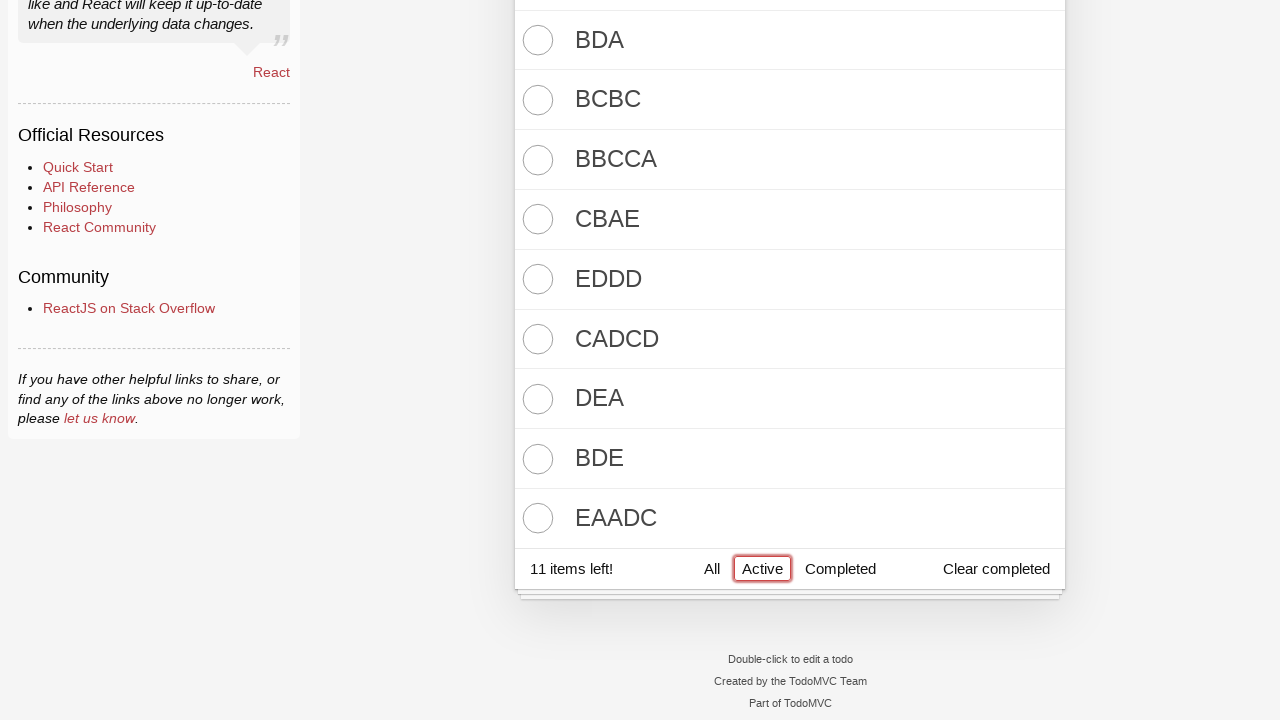

Waited for filtered todo list to load in Active tab
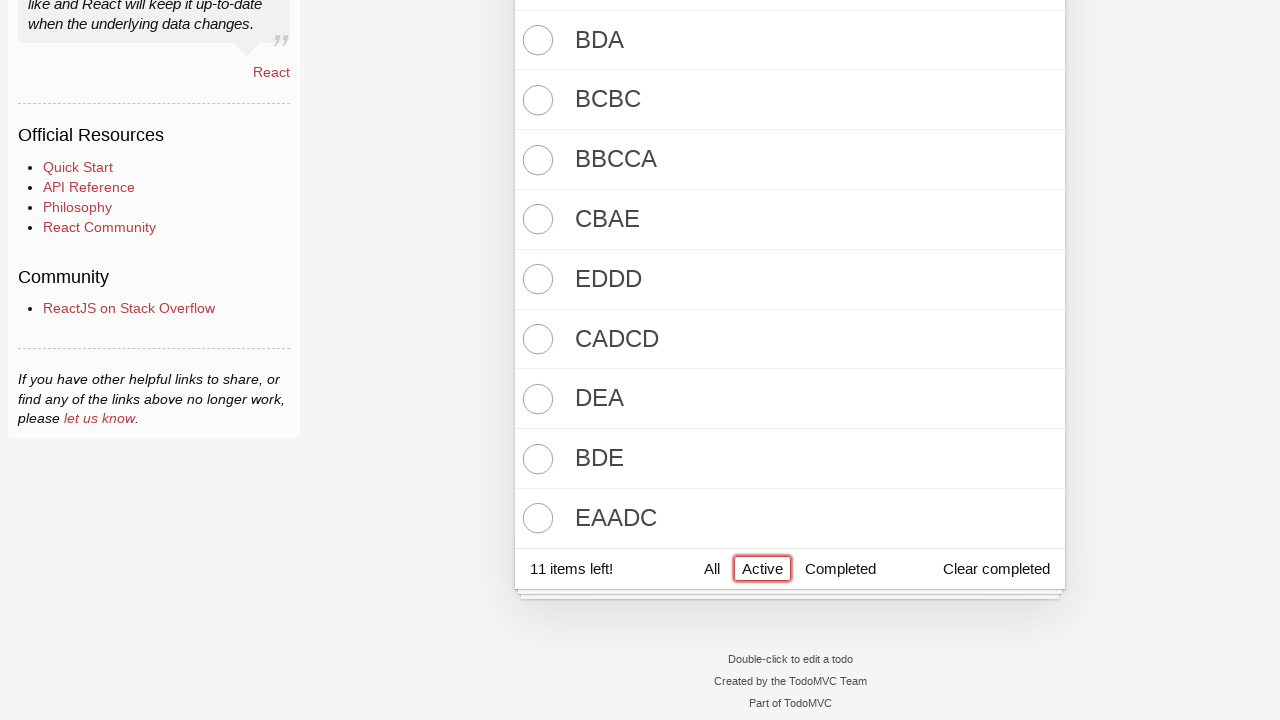

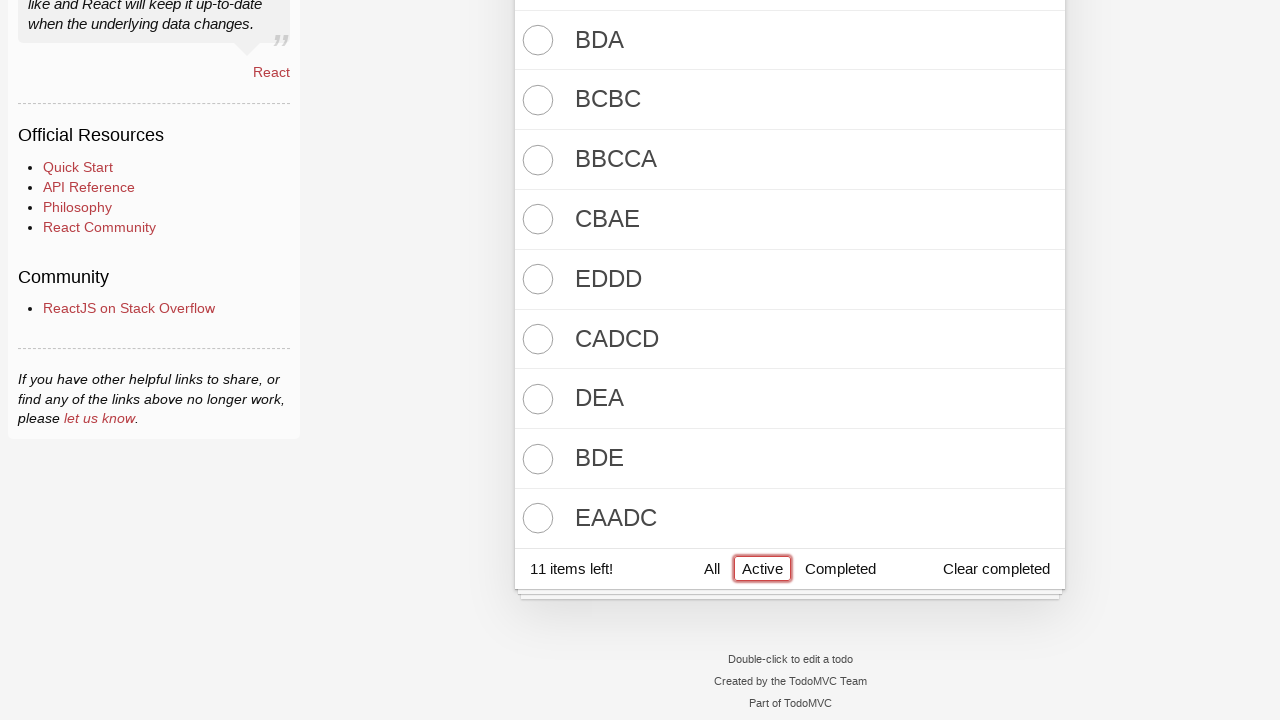